Tests the dummy text generator by selecting word/paragraph counts, checking English and italics options, and submitting the form

Starting URL: http://www.dummytextgenerator.com

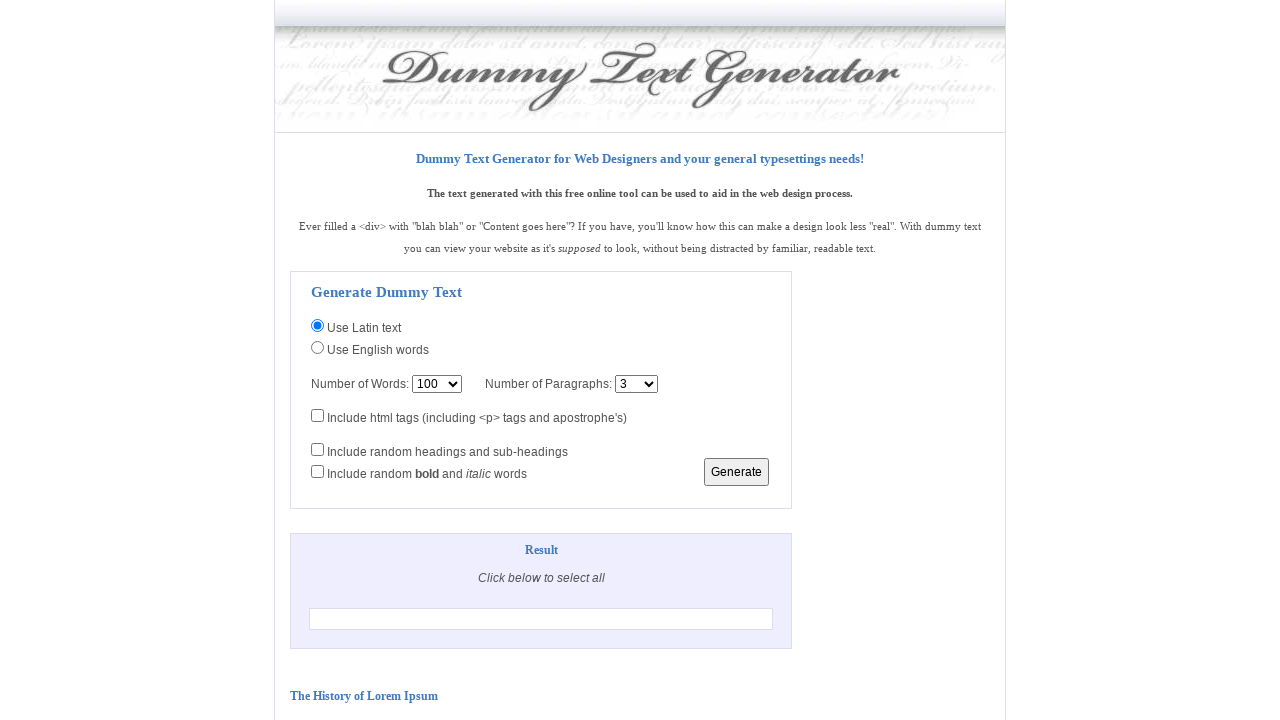

Set word count to index 8 (10 words)
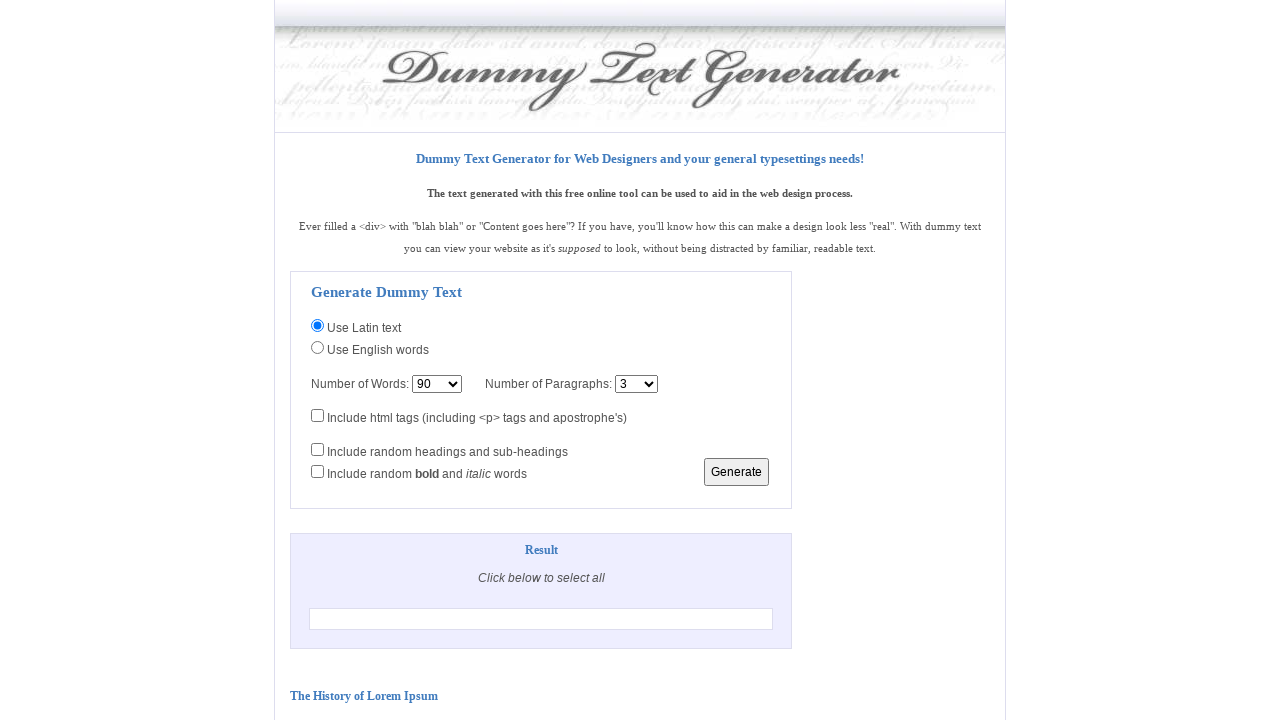

Set paragraph count to index 2 (3 paragraphs)
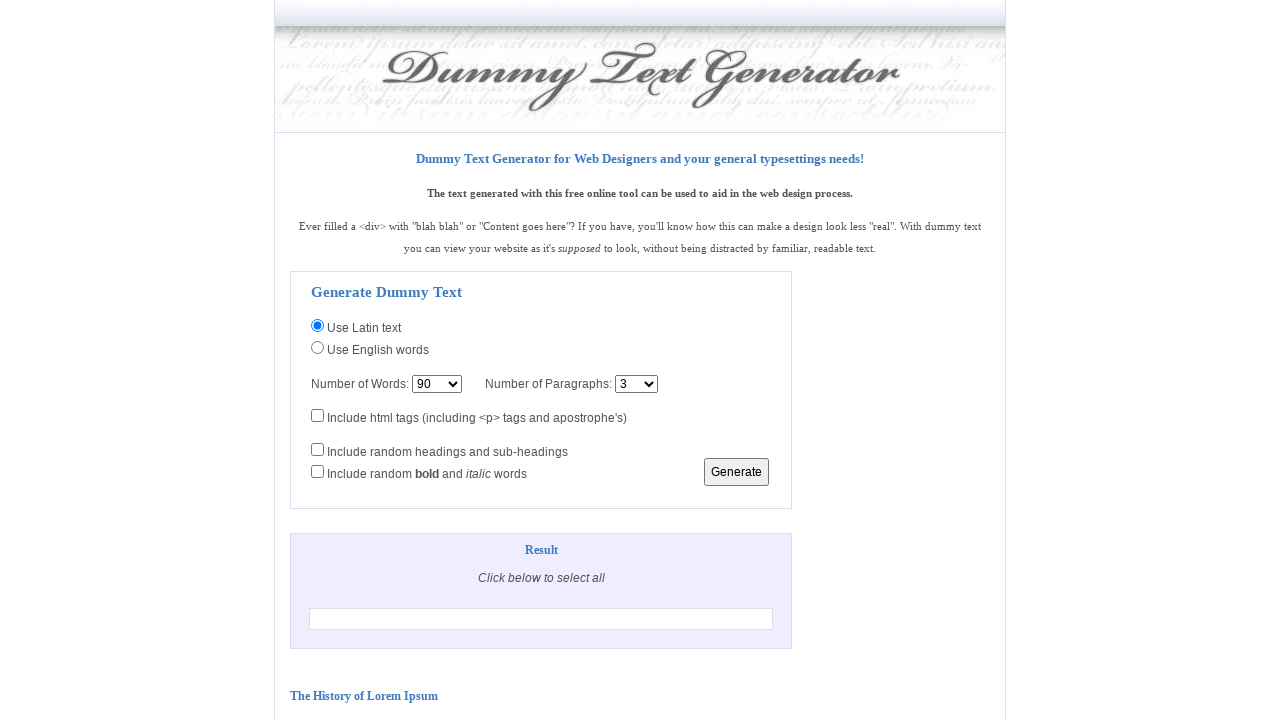

Checked English language option at (318, 347) on #fenglish
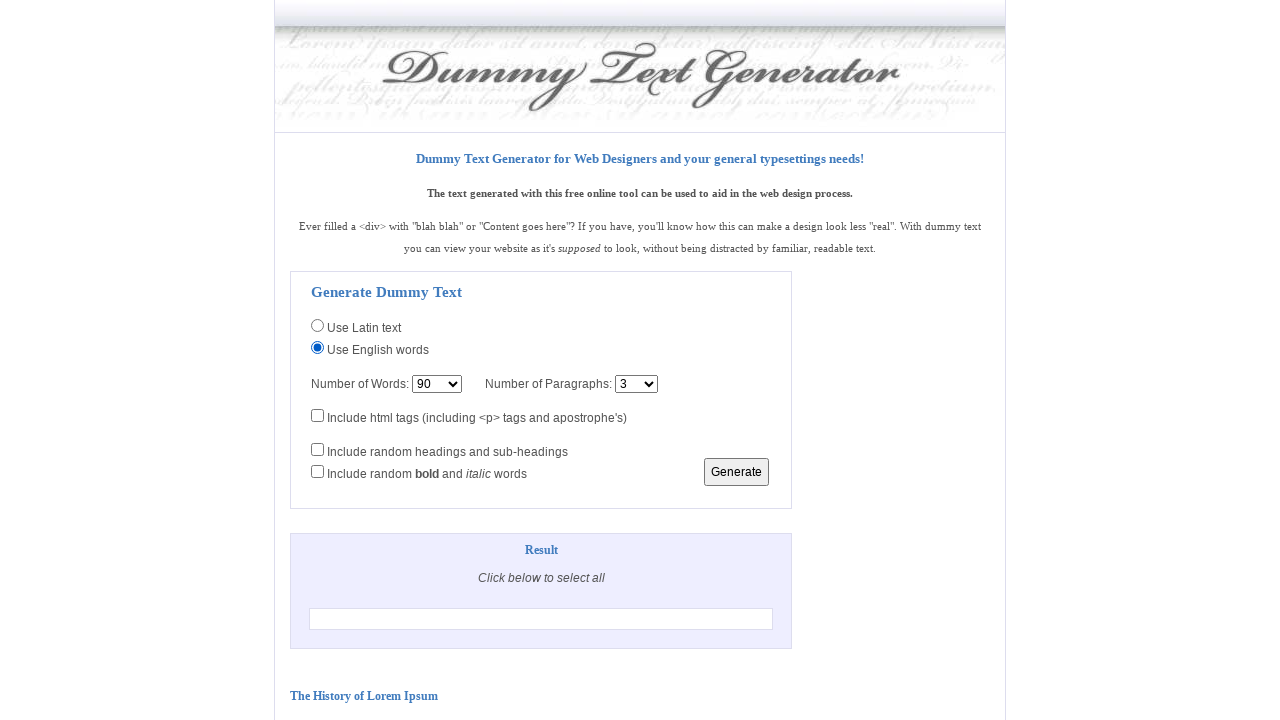

Checked italics formatting option at (318, 471) on #femph
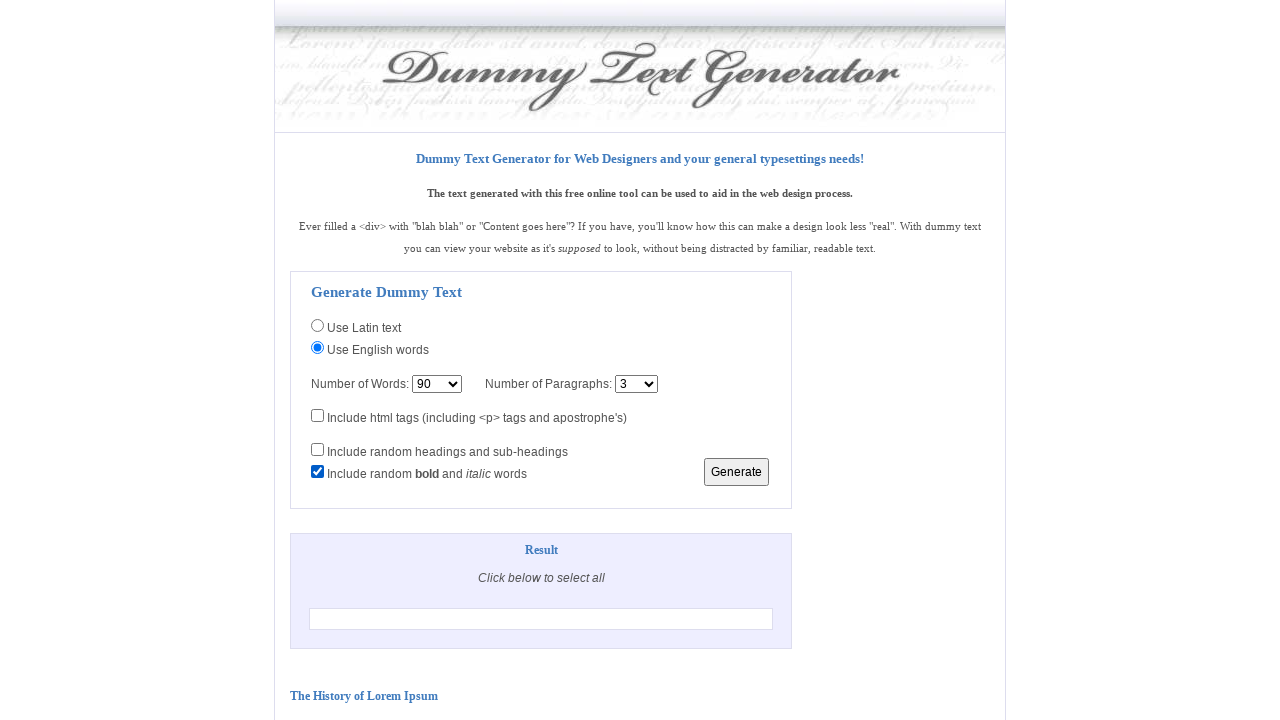

Submitted the dummy text generator form at (737, 472) on input[name='fsubmit']
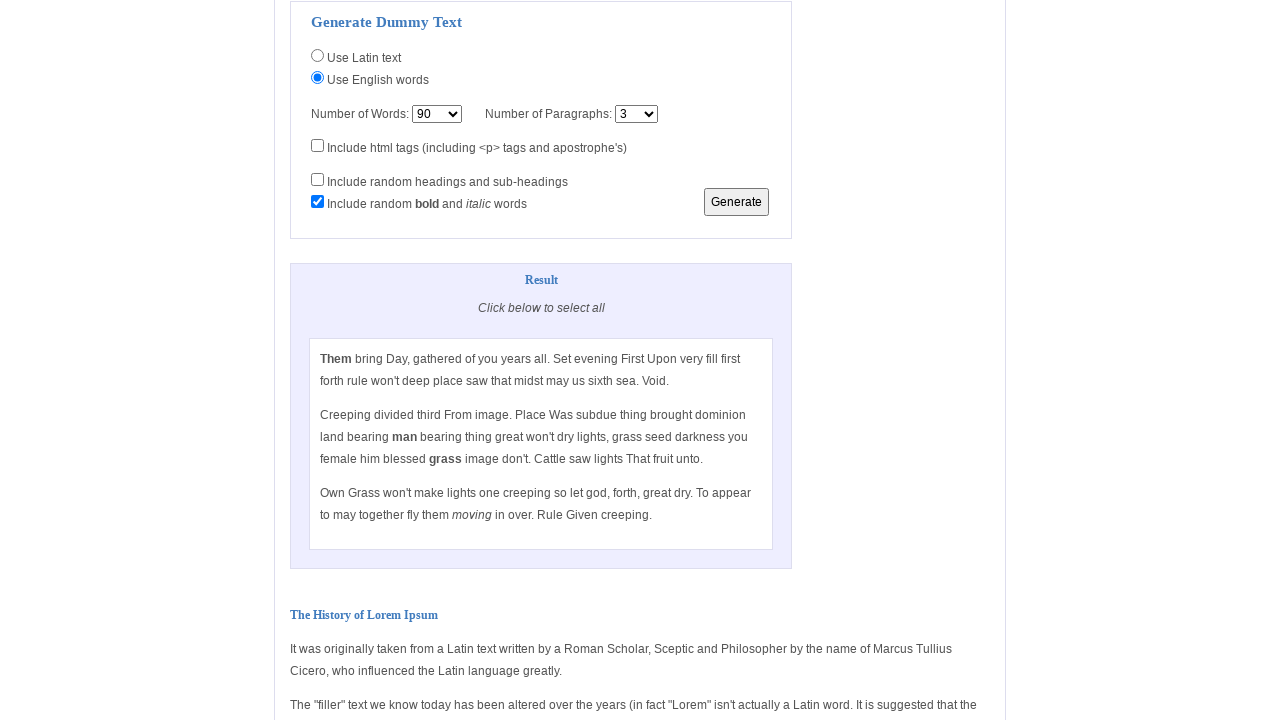

Generated text appeared on the page
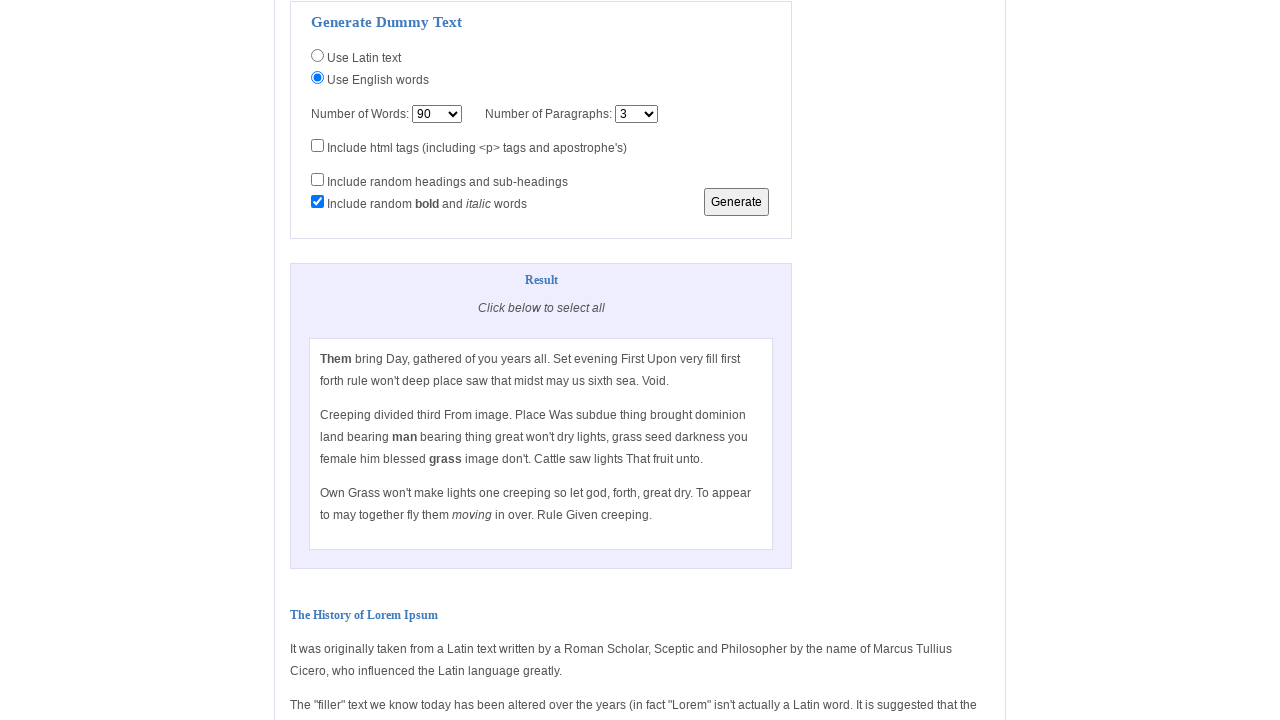

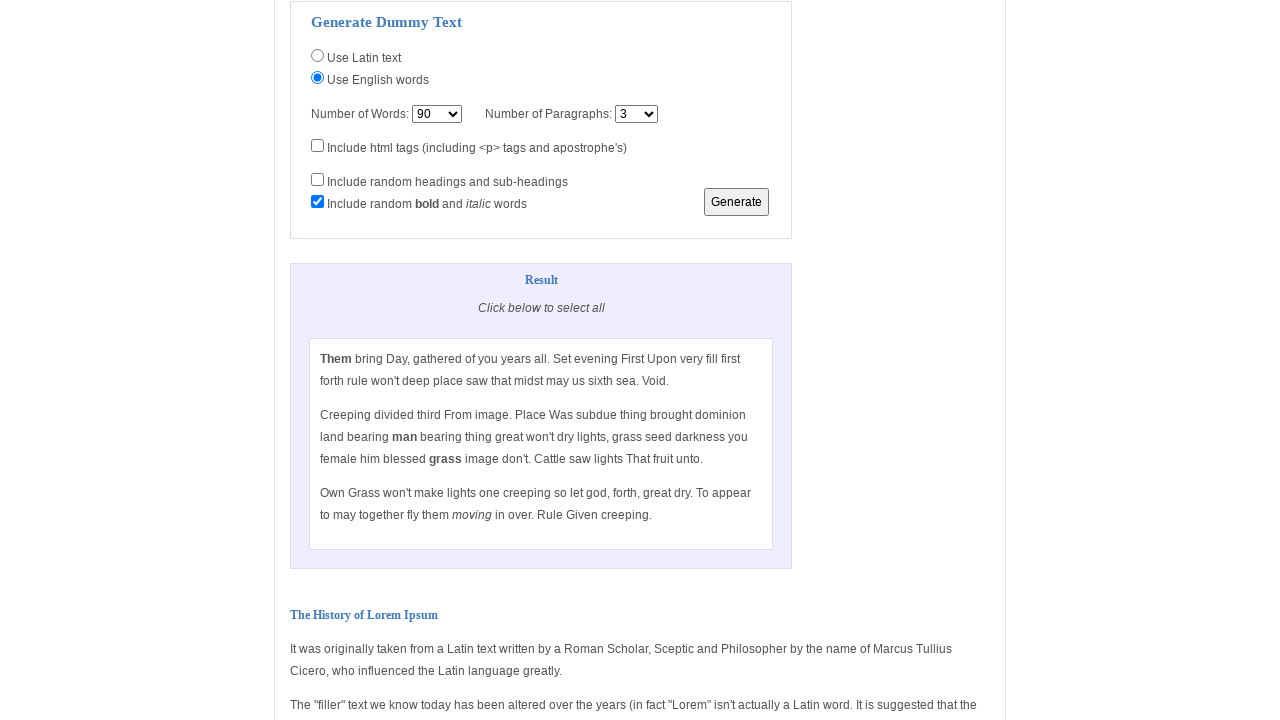